Tests mouse hover functionality by hovering over a menu item

Starting URL: https://demoqa.com/menu/

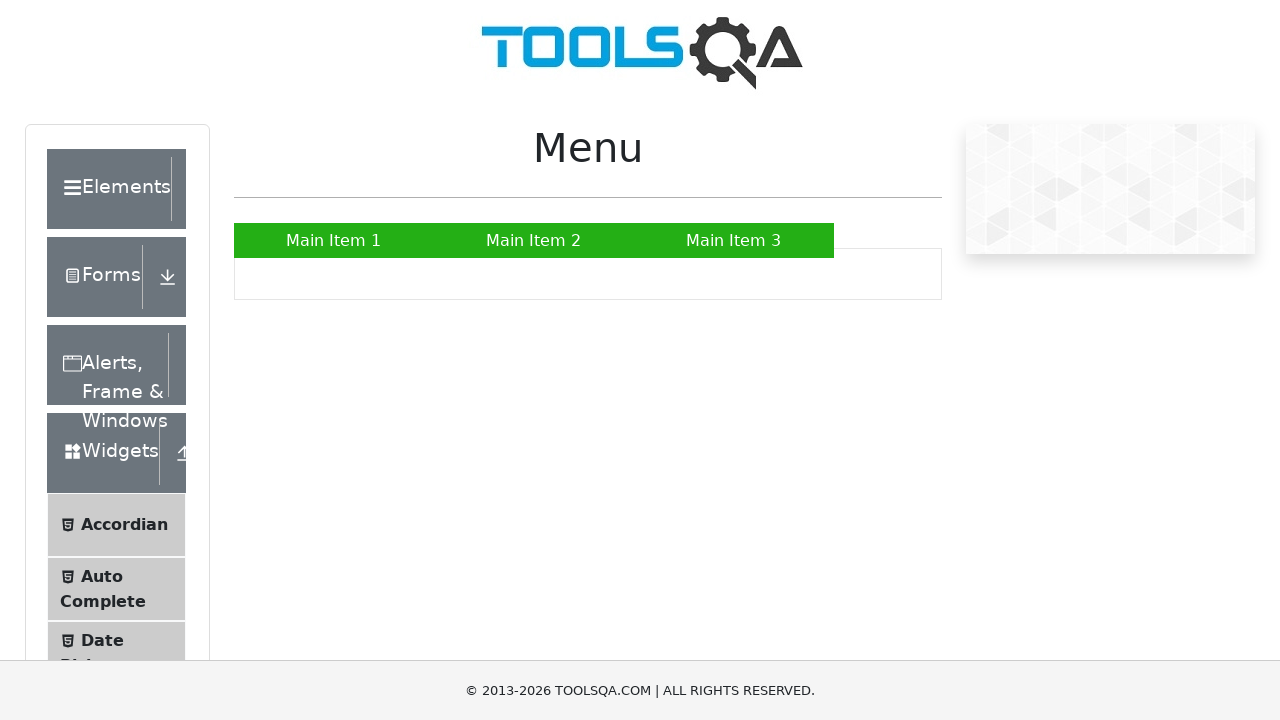

Hovered over 'Main Item 2' menu item at (534, 240) on a:has-text('Main Item 2')
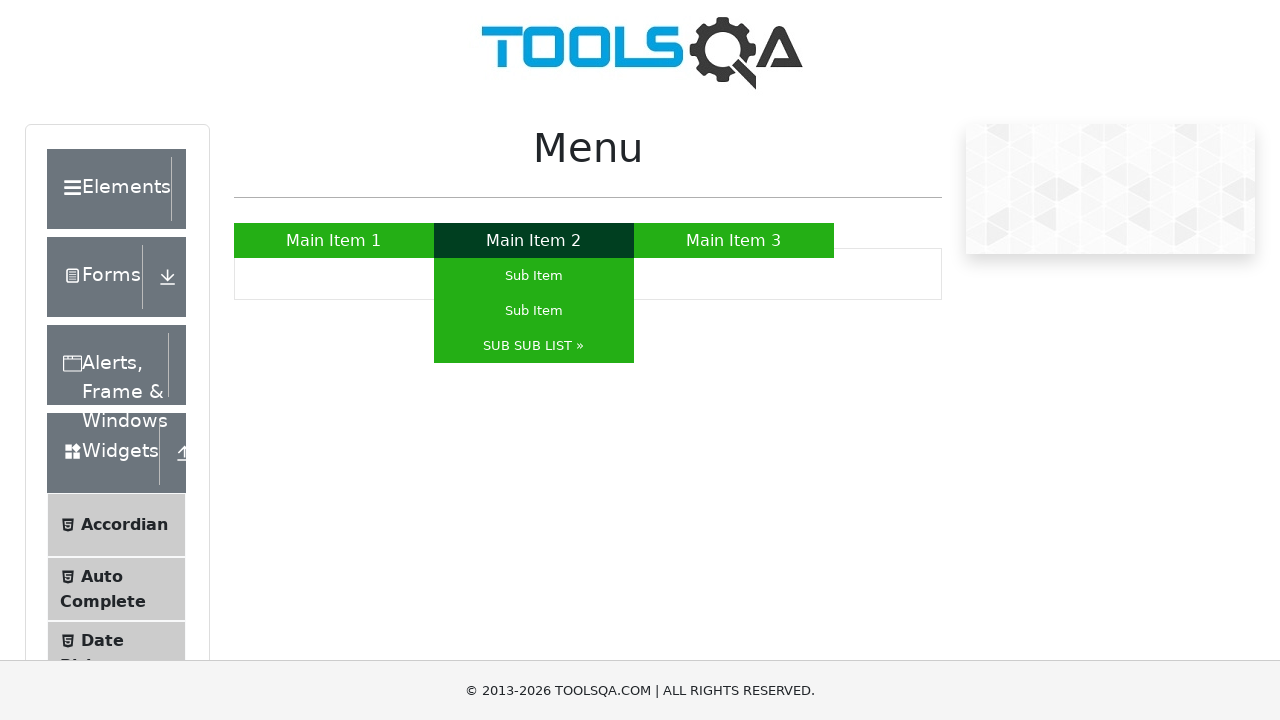

Waited 500ms to observe hover effect
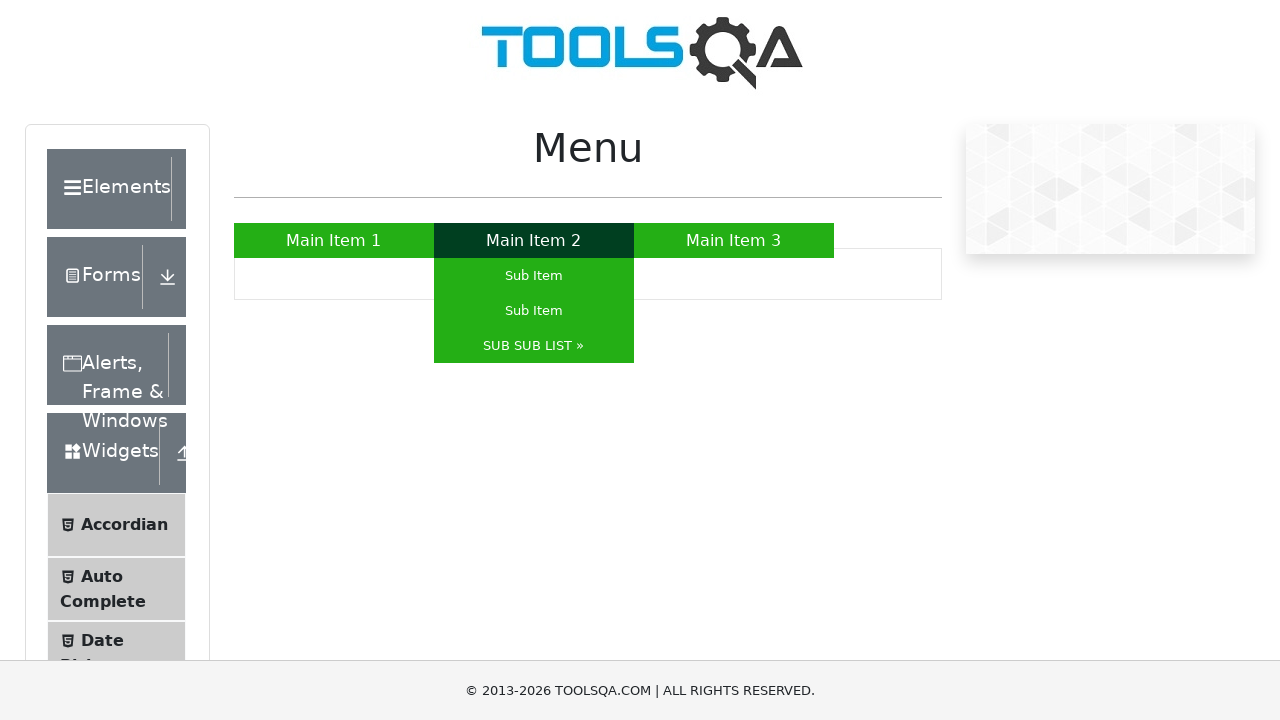

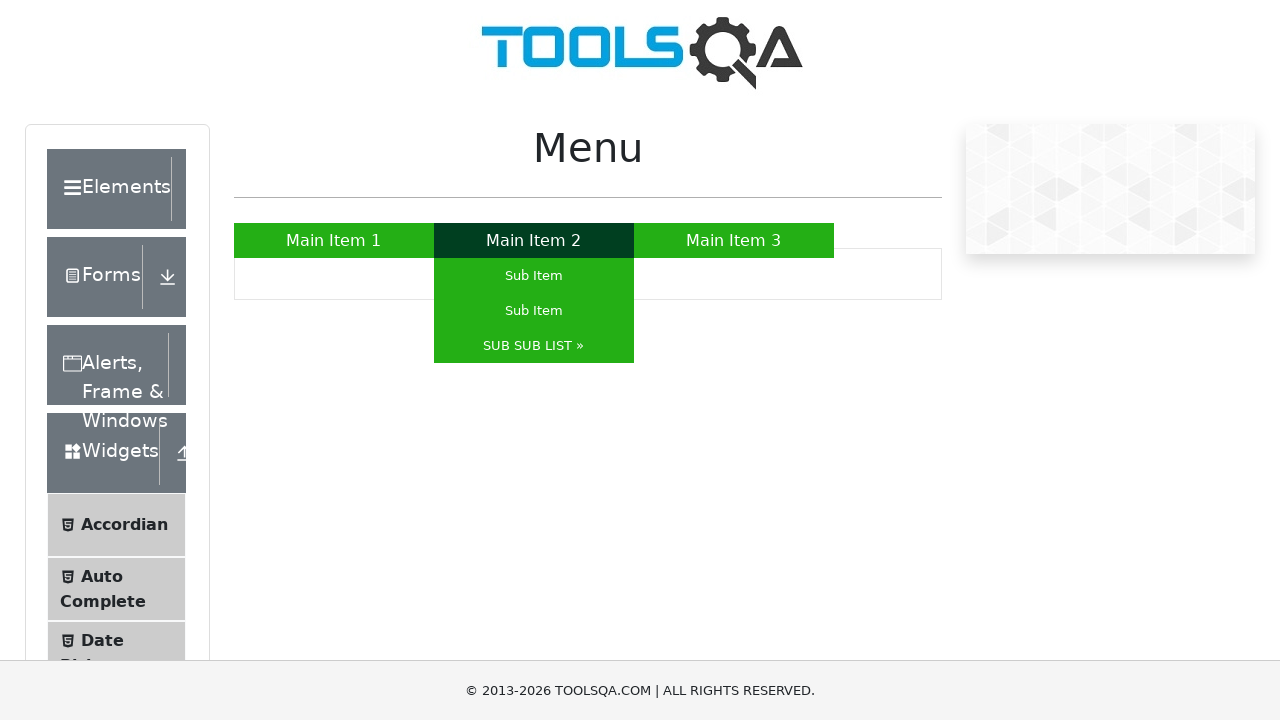